Navigates through a demo application to access the multi-select dropdown page by clicking on "UI Testing Concepts", then "Dropdown", and finally "Multi Select", and verifies the dropdown is present.

Starting URL: https://demoapps.qspiders.com/

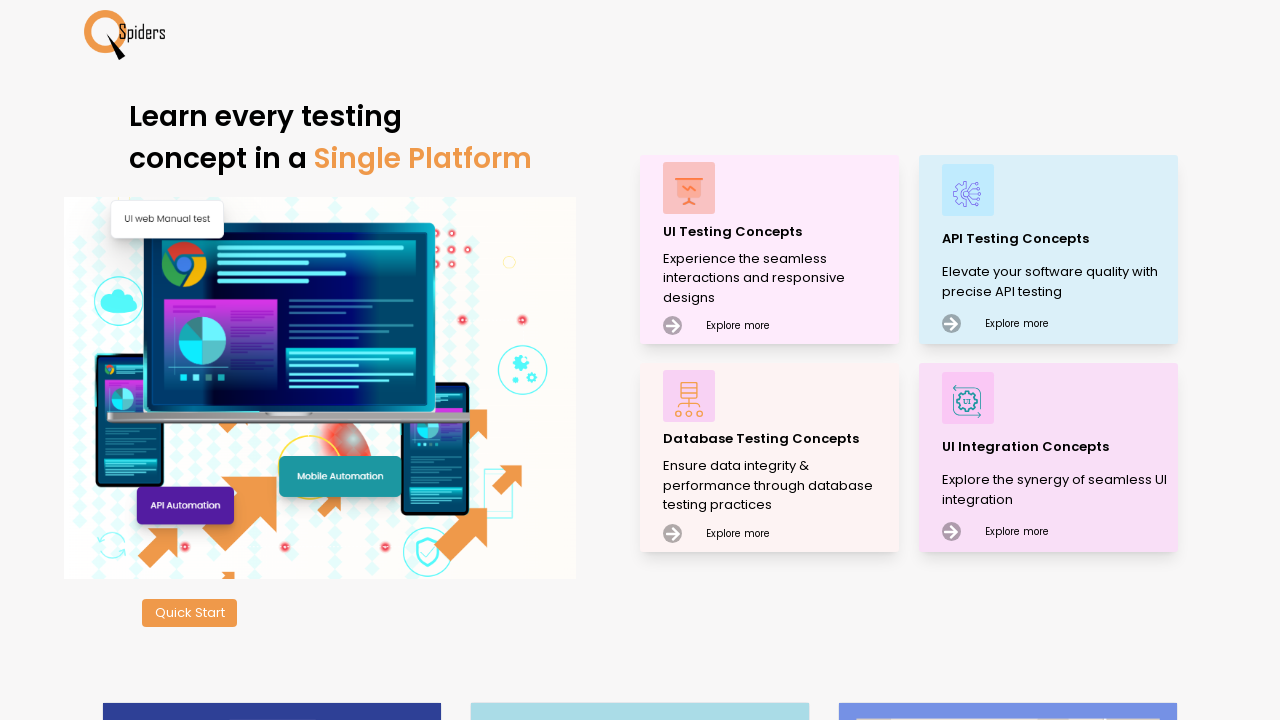

Clicked on 'UI Testing Concepts' section at (778, 232) on xpath=//p[text()='UI Testing Concepts']
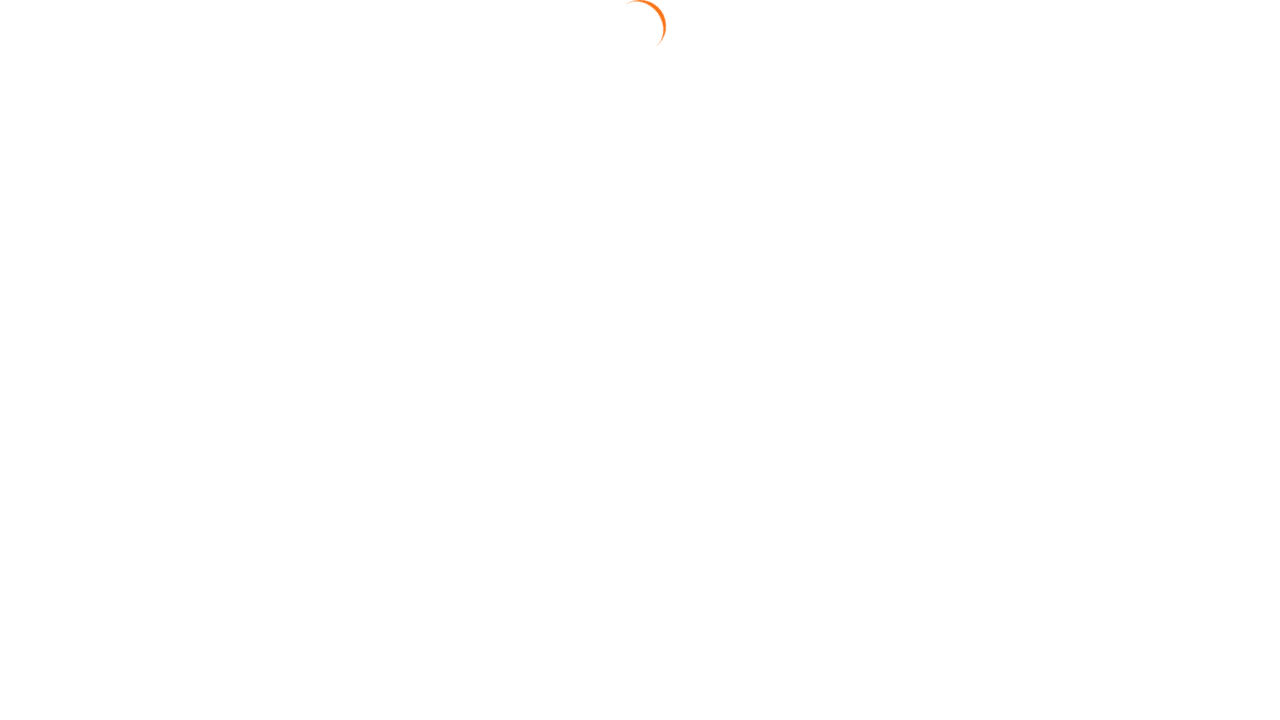

Clicked on 'Dropdown' section at (52, 350) on xpath=//section[text()='Dropdown']
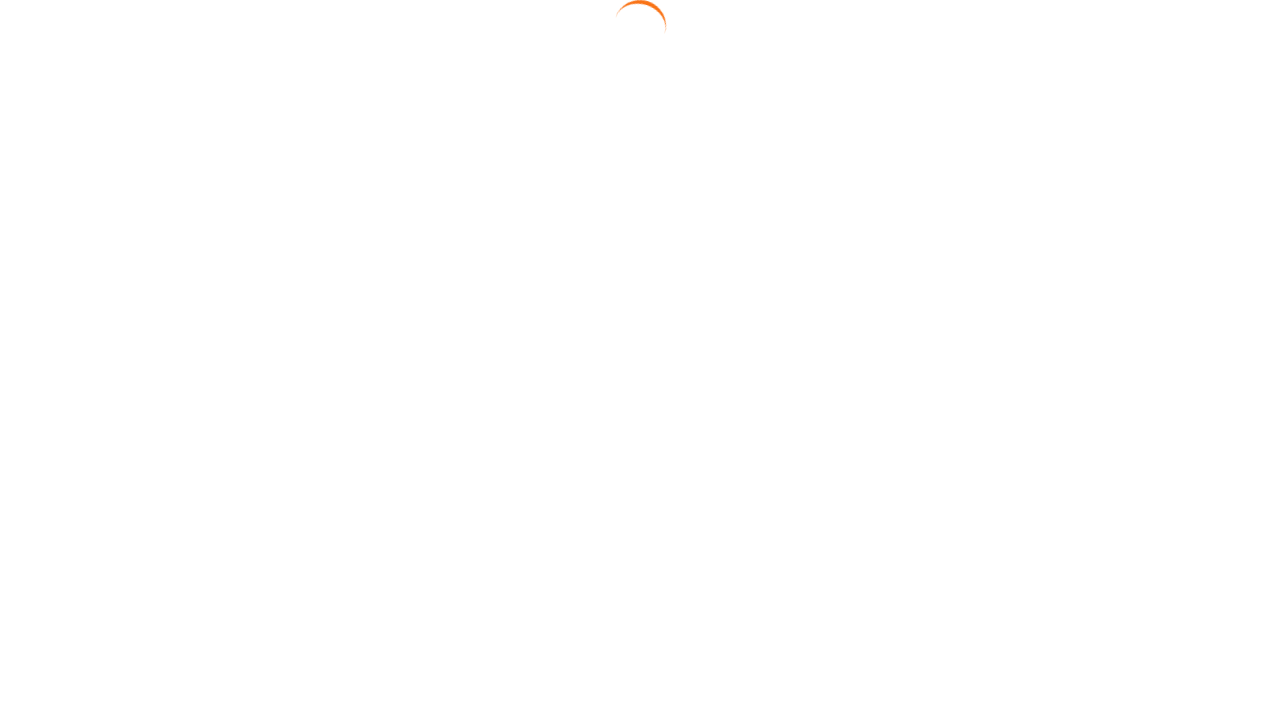

Clicked on 'Multi Select' link at (1171, 162) on xpath=//a[text()='Multi Select']
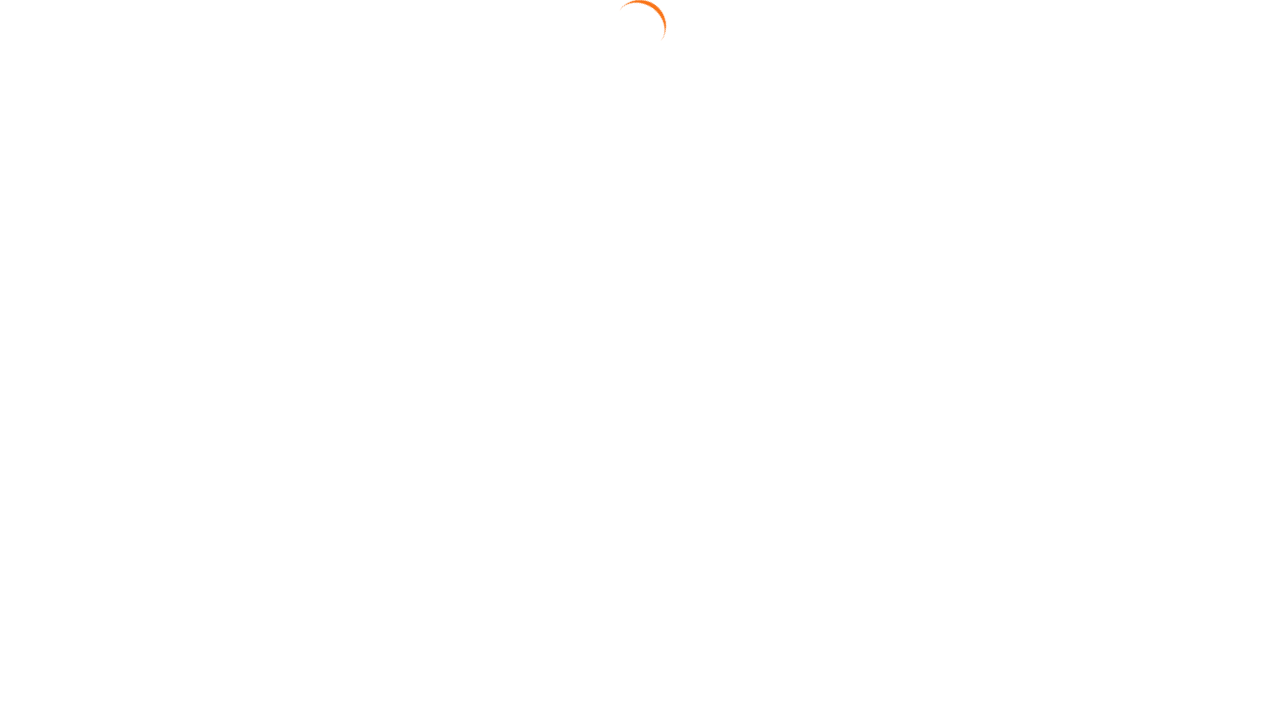

Multi-select dropdown element is now visible
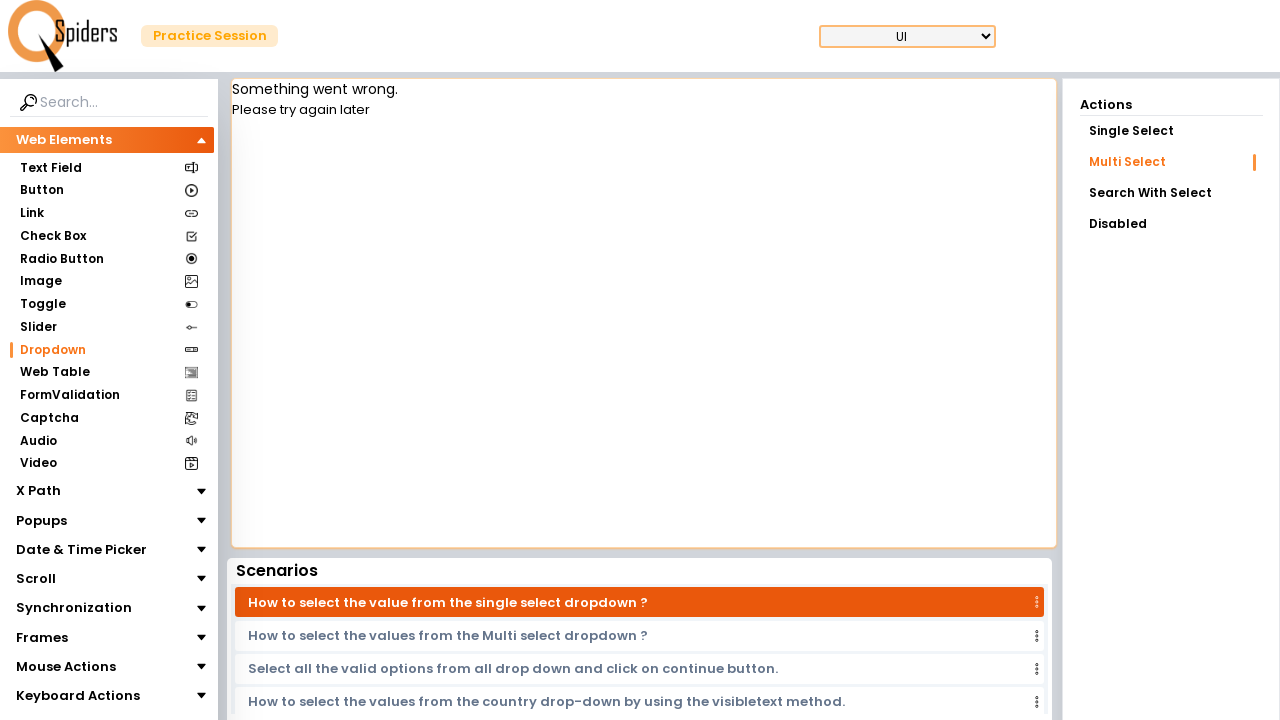

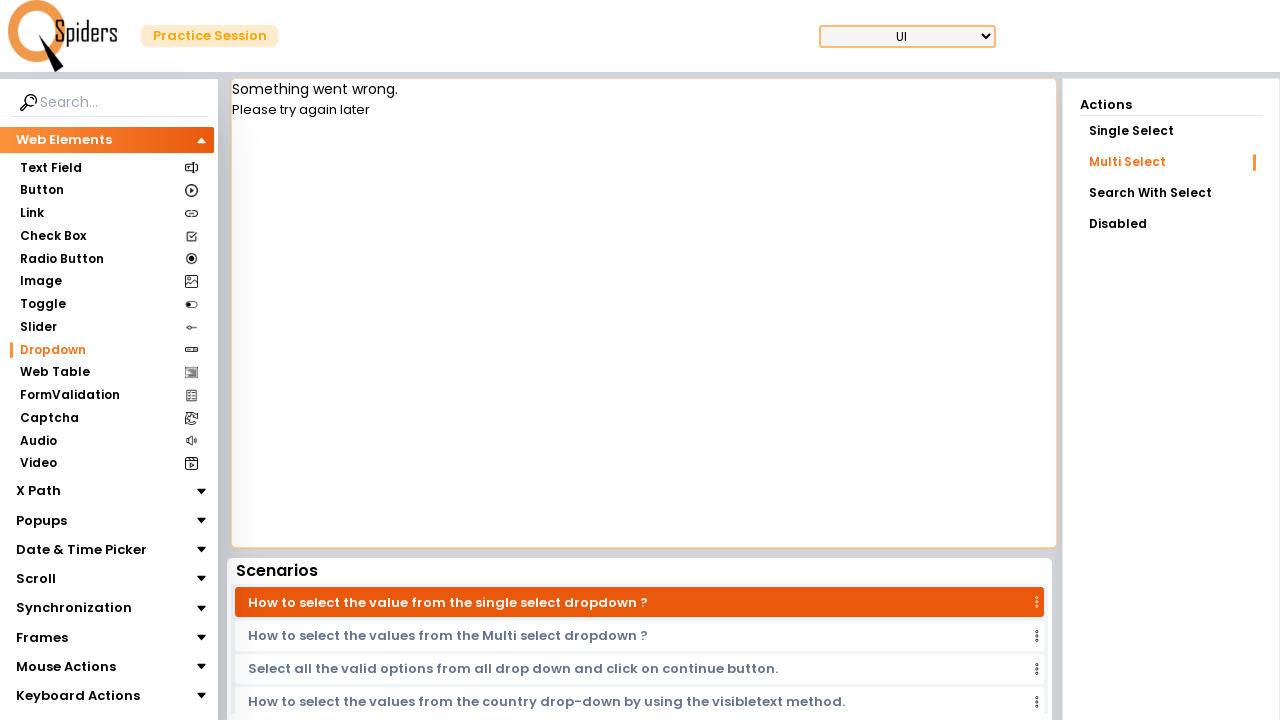